Searches for historical exchange rates on KEB Hana Bank website by selecting date range, currency type, and search options

Starting URL: https://www.kebhana.com/cont/mall/mall15/mall1503/index.jsp

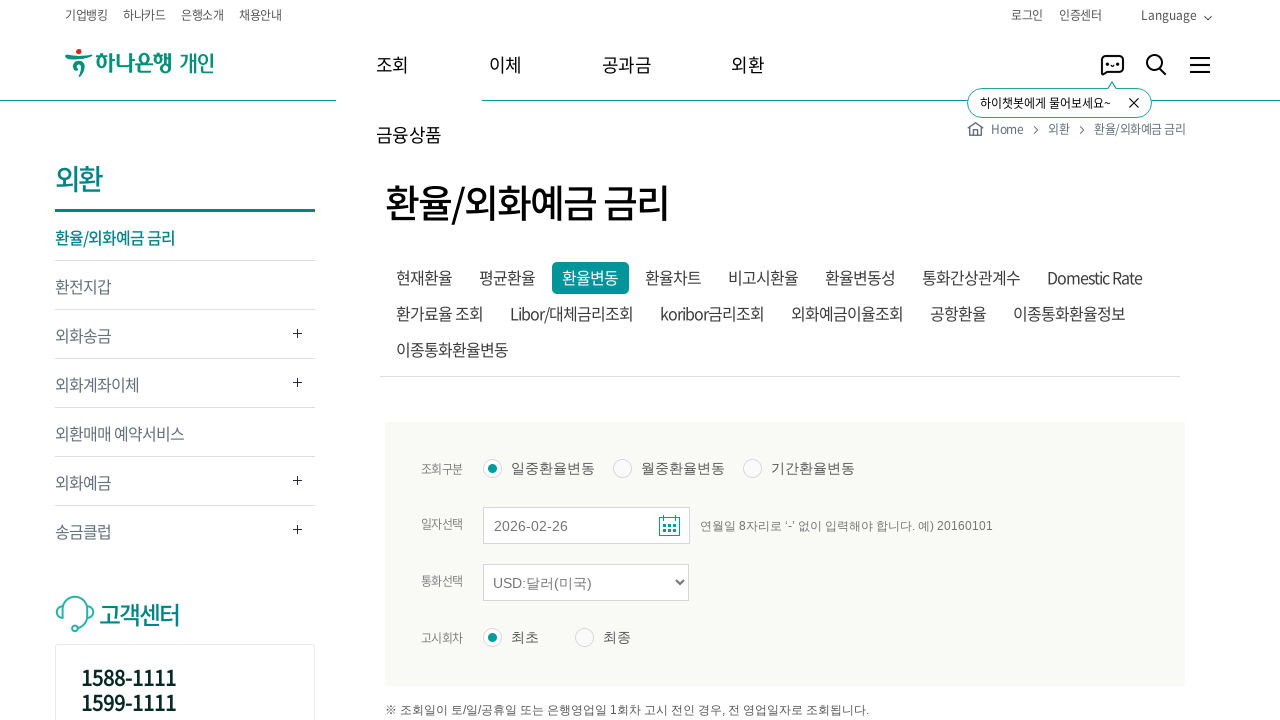

Waited for iframe#bankIframe to load
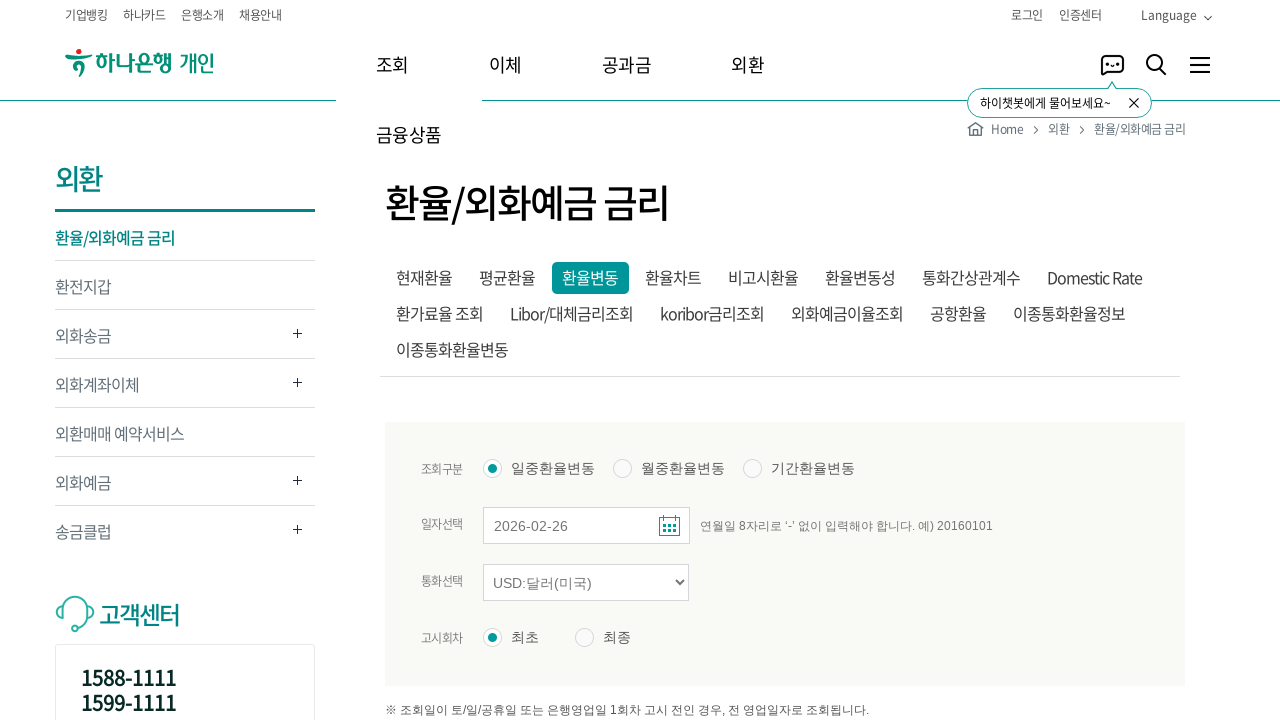

Located iframe#bankIframe
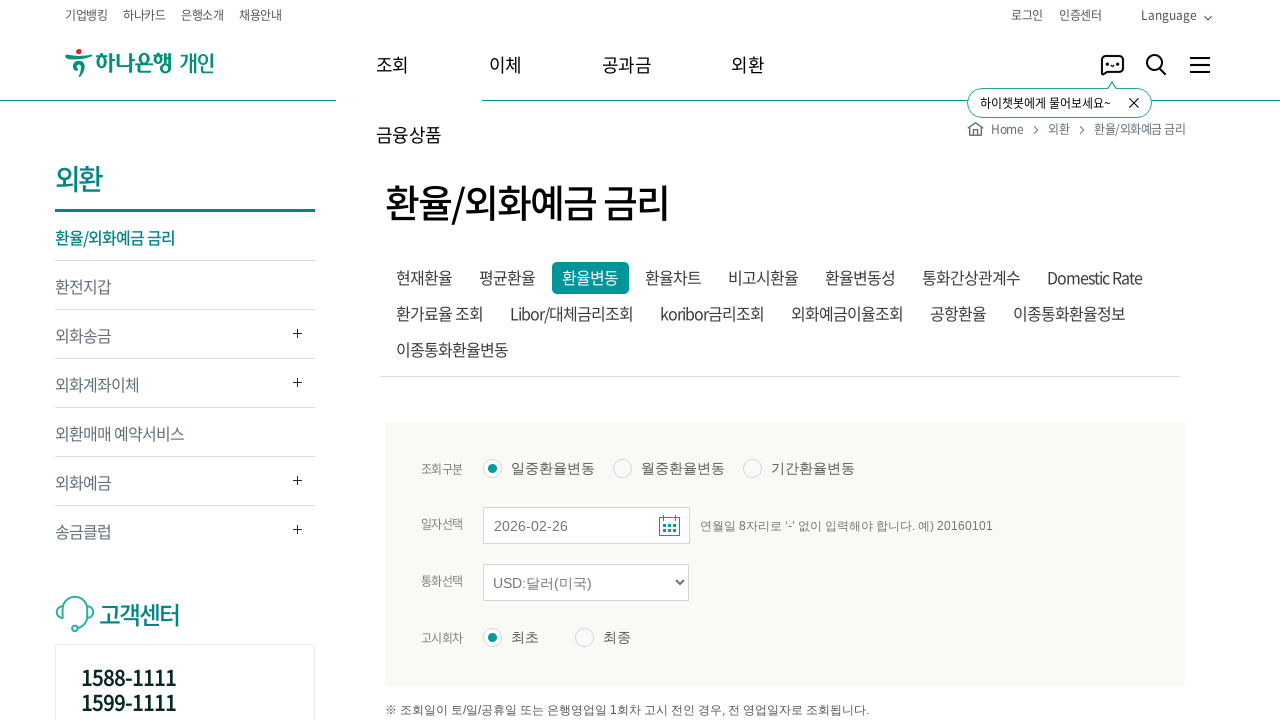

Selected date range option (3rd radio button) at (752, 469) on iframe#bankIframe >> internal:control=enter-frame >> xpath=//*[@id="inqFrm"]/tab
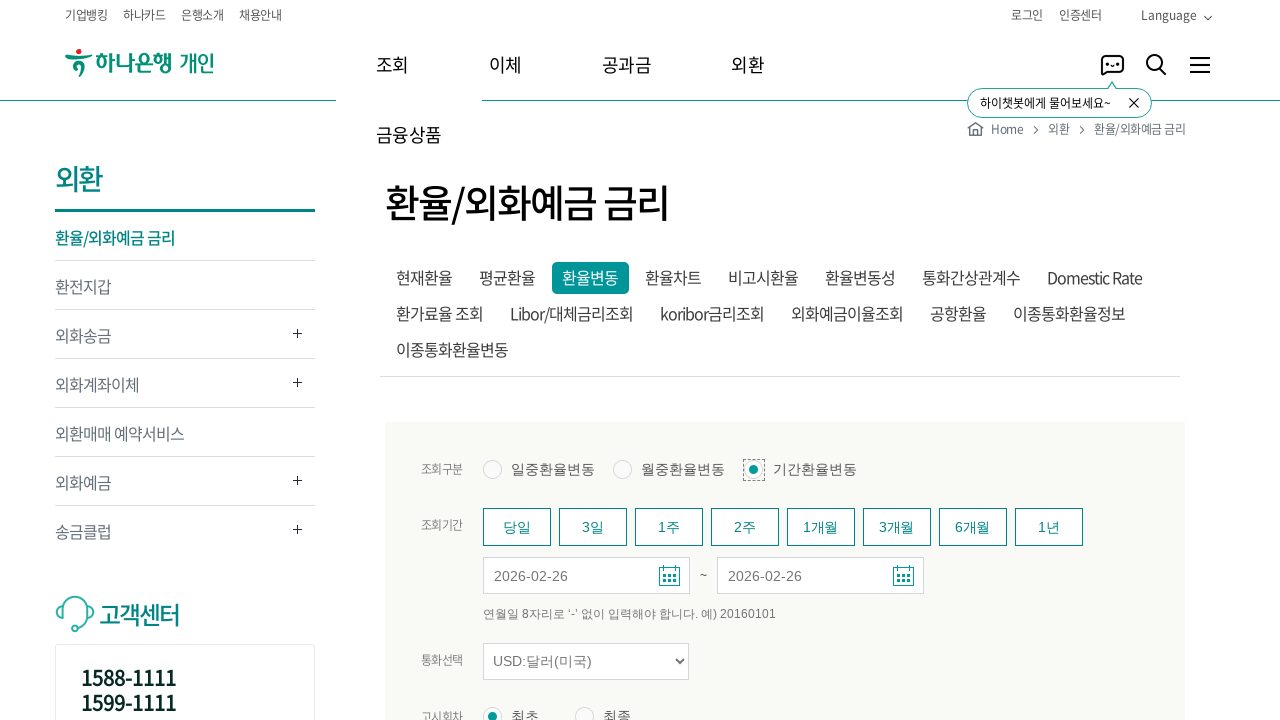

Cleared start date field on iframe#bankIframe >> internal:control=enter-frame >> #tmpInqStrDt_p
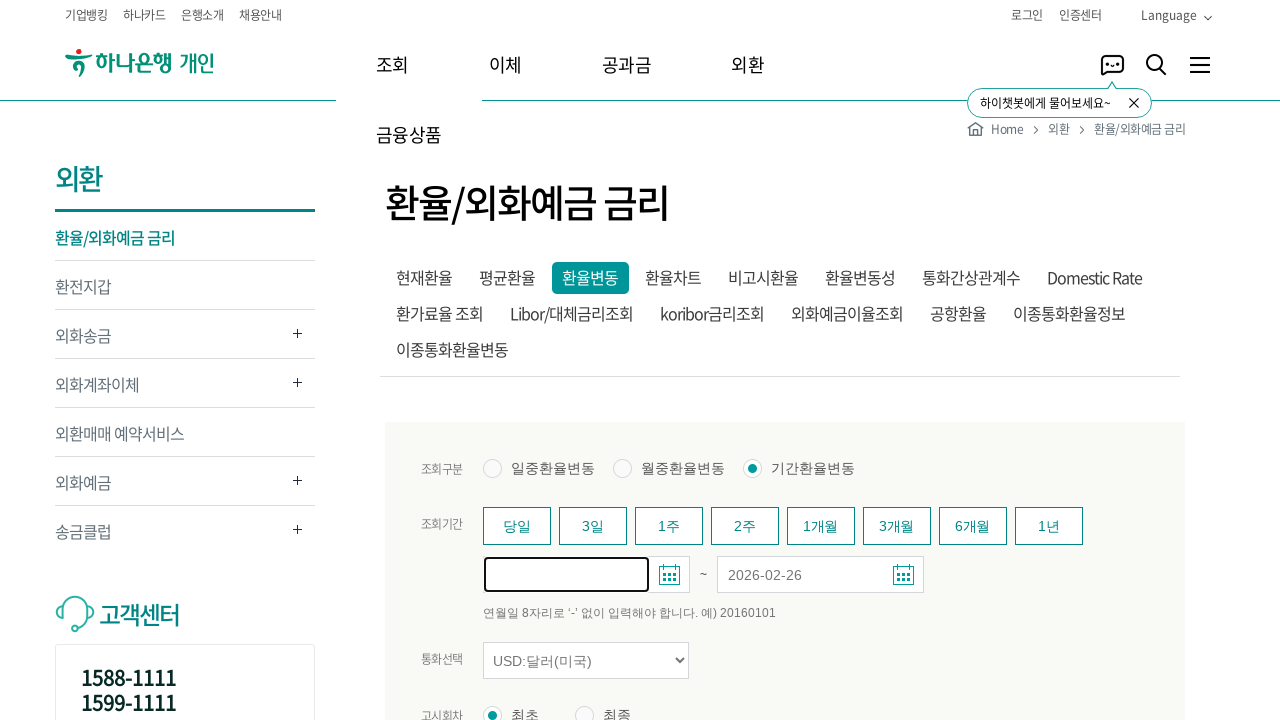

Filled start date field with '20240701' on iframe#bankIframe >> internal:control=enter-frame >> #tmpInqStrDt_p
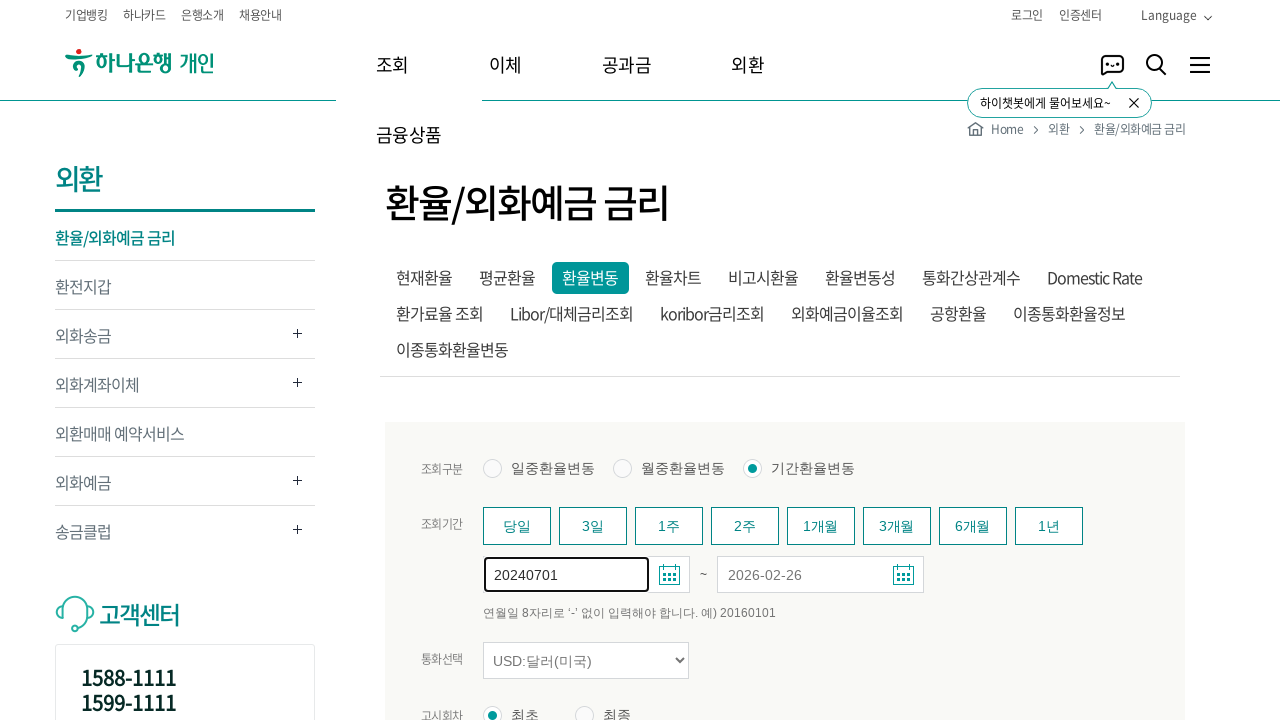

Cleared end date field on iframe#bankIframe >> internal:control=enter-frame >> #tmpInqEndDt_p
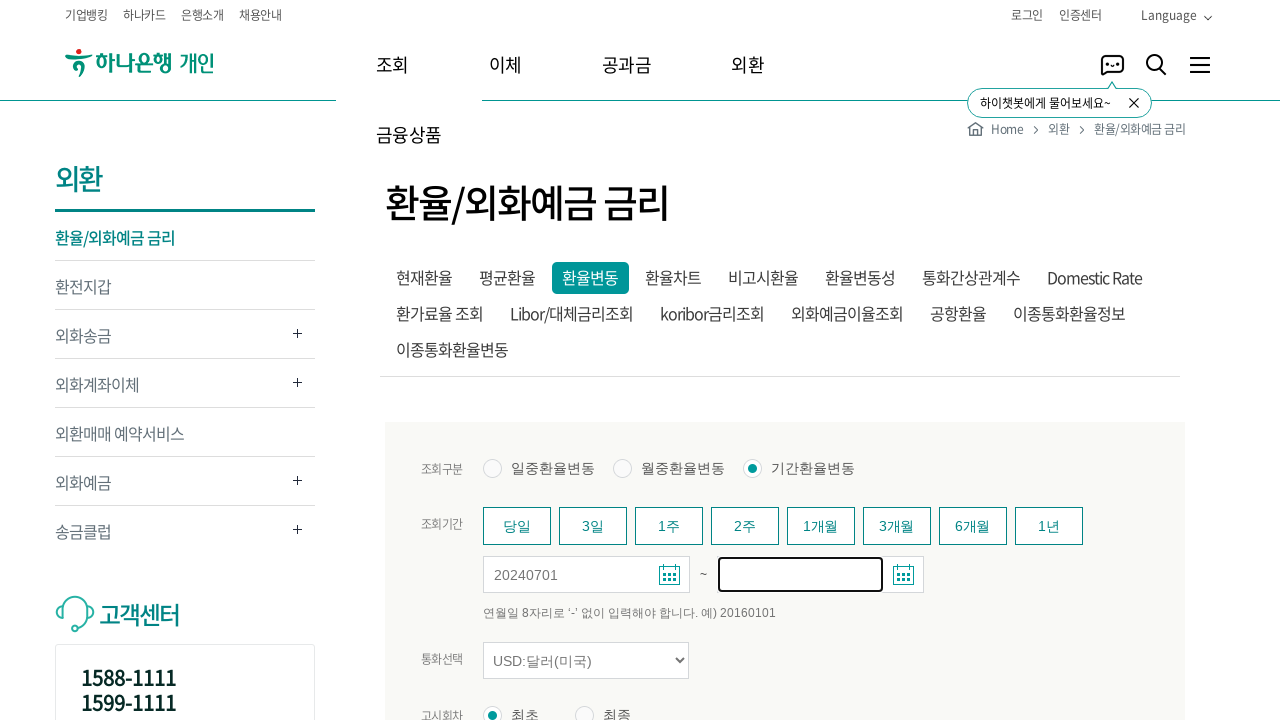

Filled end date field with '20240722' on iframe#bankIframe >> internal:control=enter-frame >> #tmpInqEndDt_p
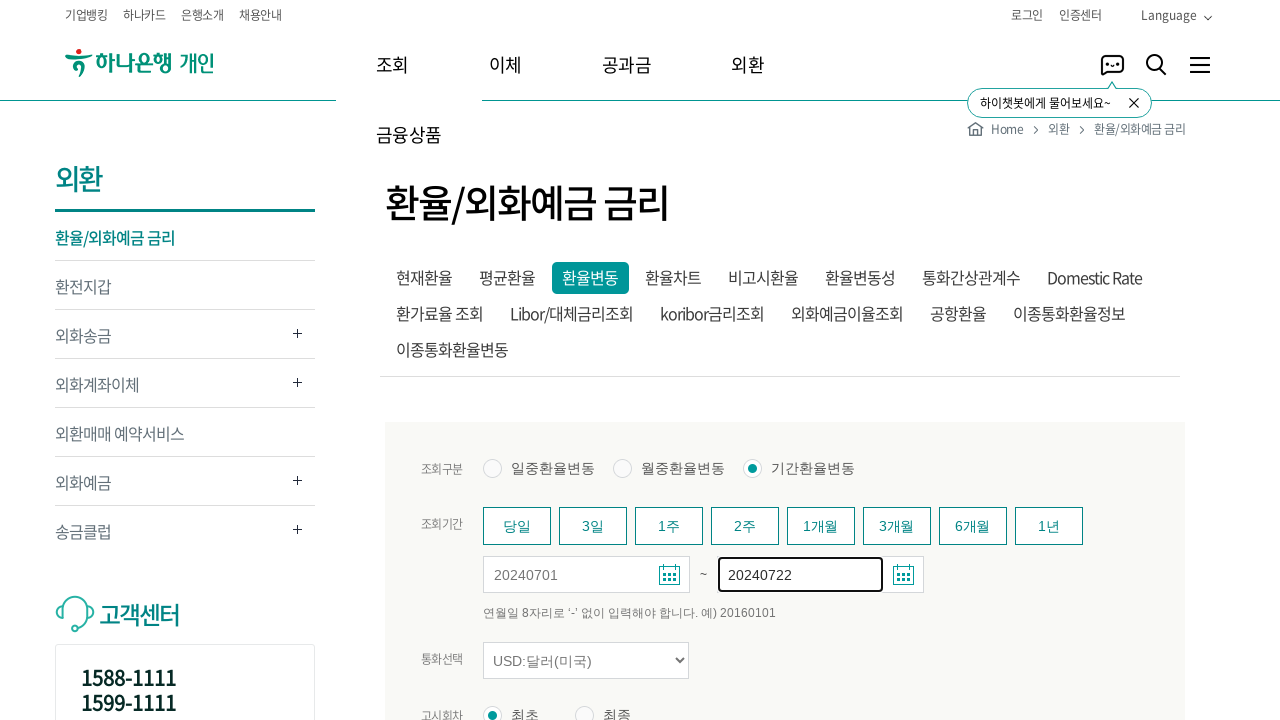

Selected currency 'JPY:100엔(일본)' on iframe#bankIframe >> internal:control=enter-frame >> #curCd
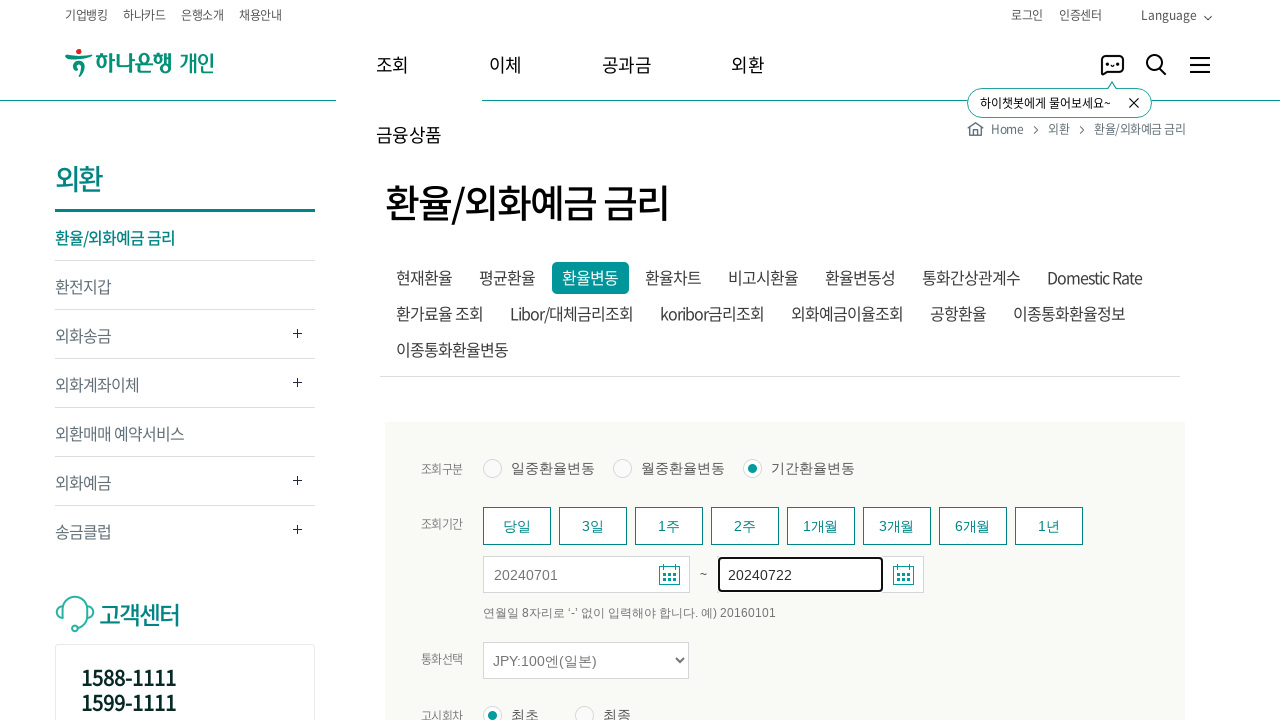

Clicked additional search option (checkbox or radio) at (619, 706) on iframe#bankIframe >> internal:control=enter-frame >> xpath=//*[@id="inqFrm"]/tab
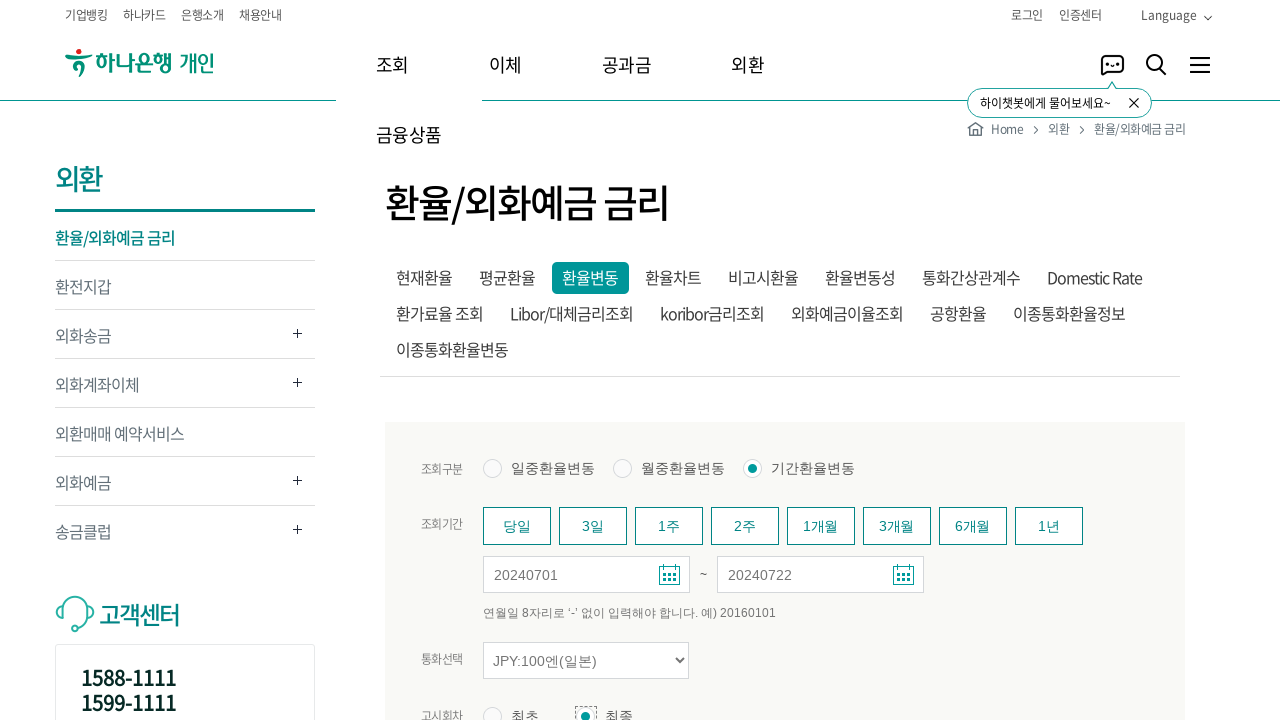

Clicked search button to retrieve exchange rates at (785, 360) on iframe#bankIframe >> internal:control=enter-frame >> xpath=//*[@id="HANA_CONTENT
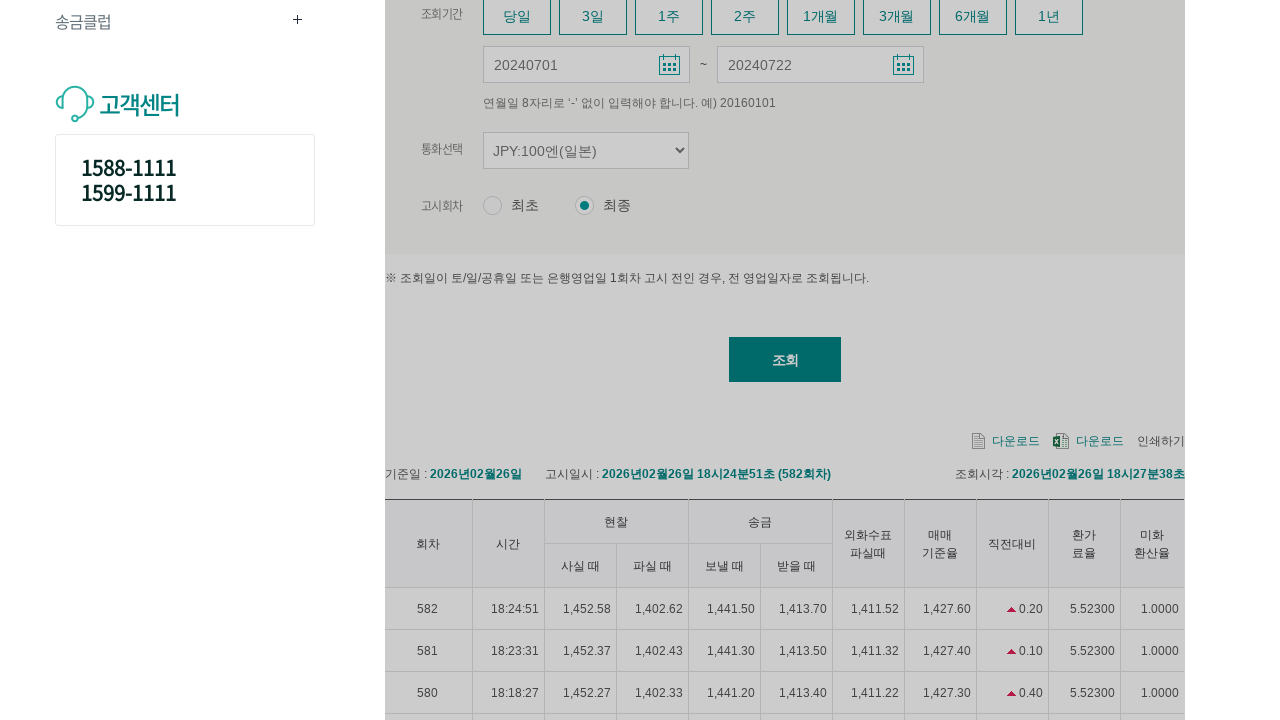

Clicked export/download button at (1084, 67) on iframe#bankIframe >> internal:control=enter-frame >> xpath=//*[@id="searchConten
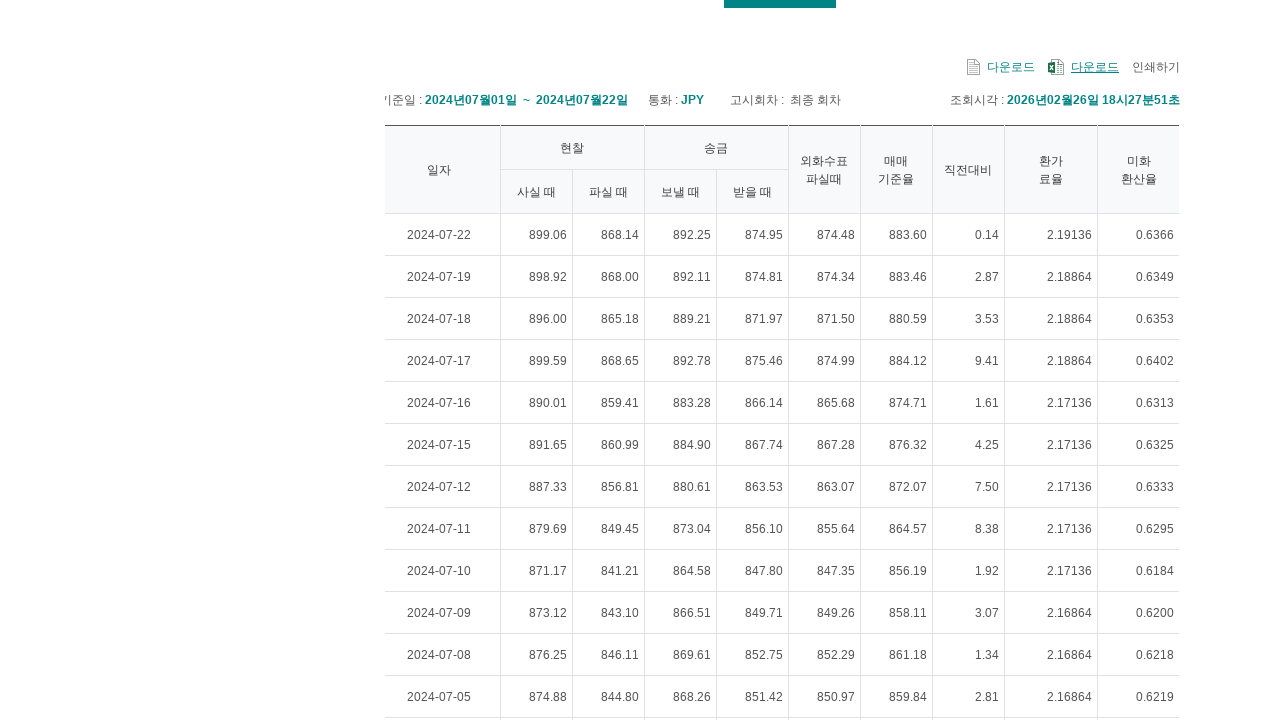

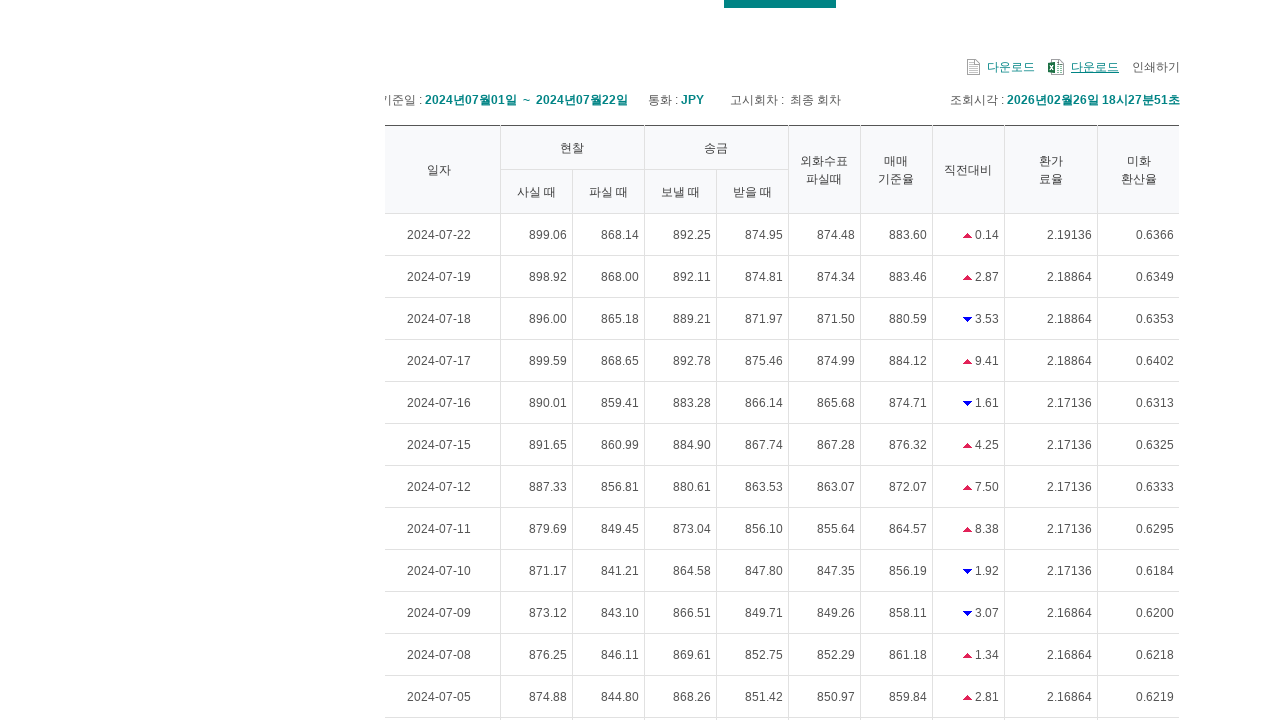